Tests confirmation popup handling by clicking the confirm button and dismissing the confirmation dialog

Starting URL: https://testautomationpractice.blogspot.com/

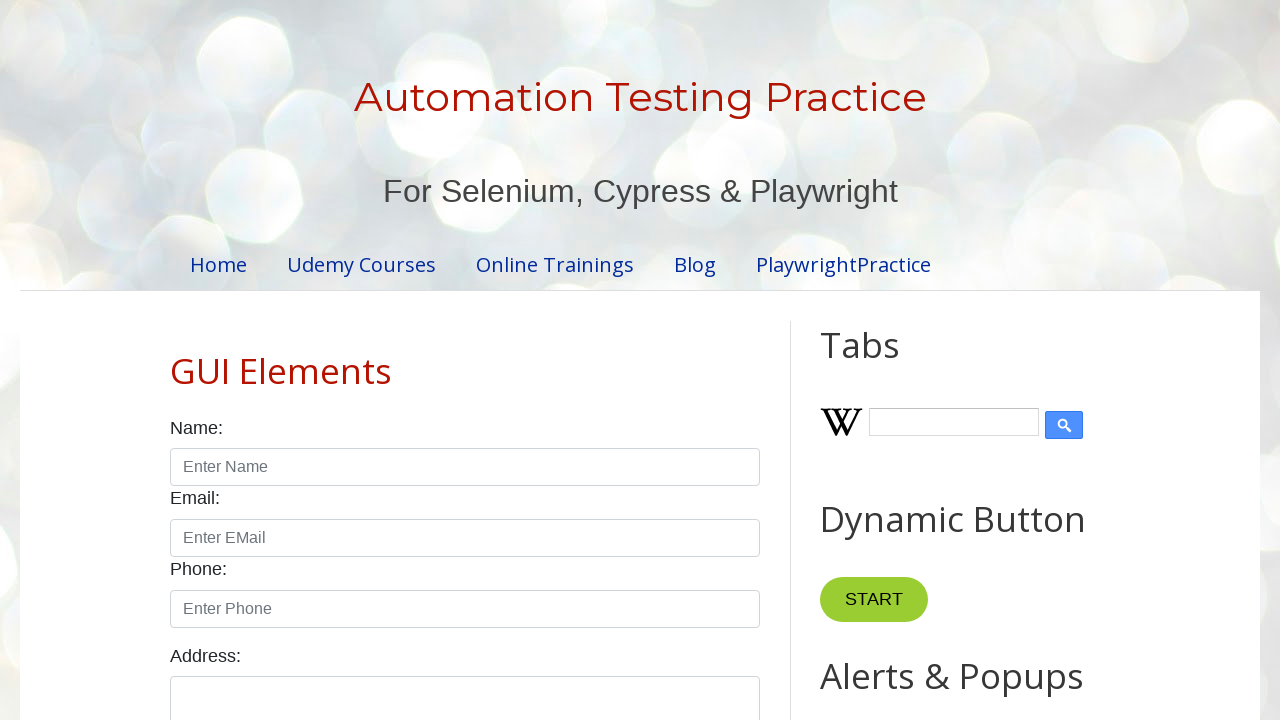

Set up dialog handler to dismiss confirmation popups
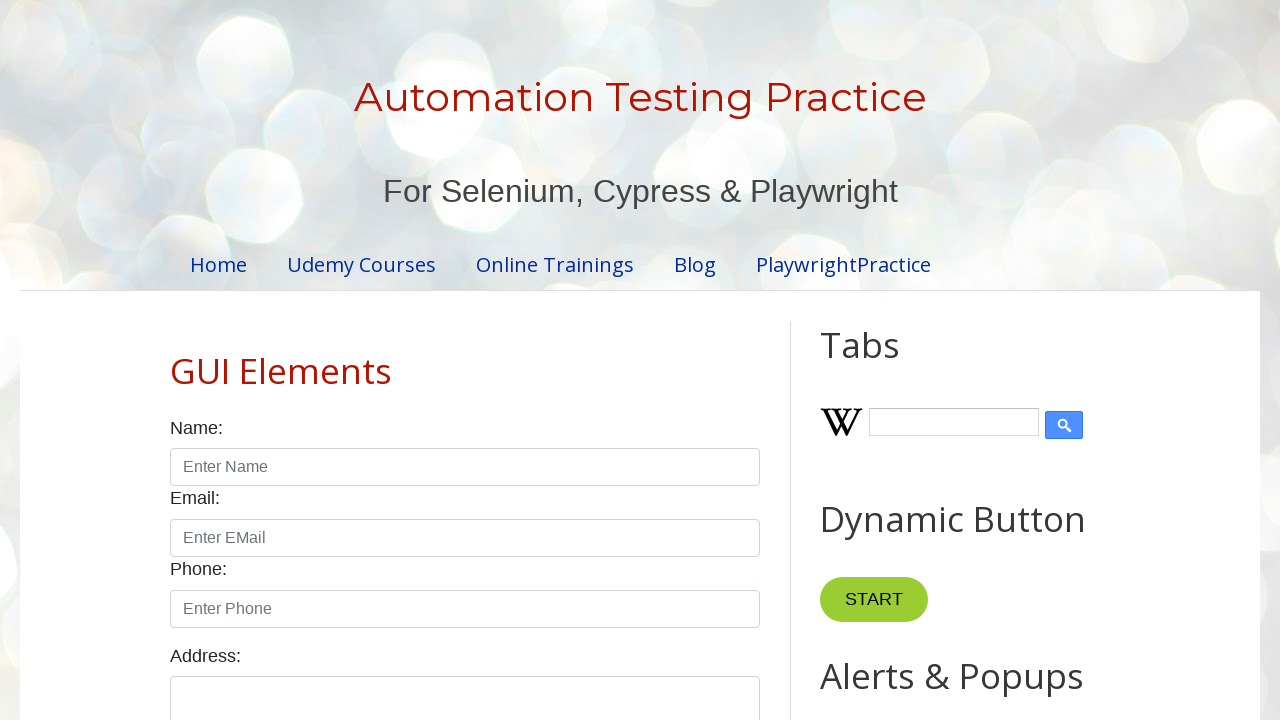

Clicked confirm button to trigger confirmation popup at (912, 360) on xpath=//button[@id='confirmBtn']
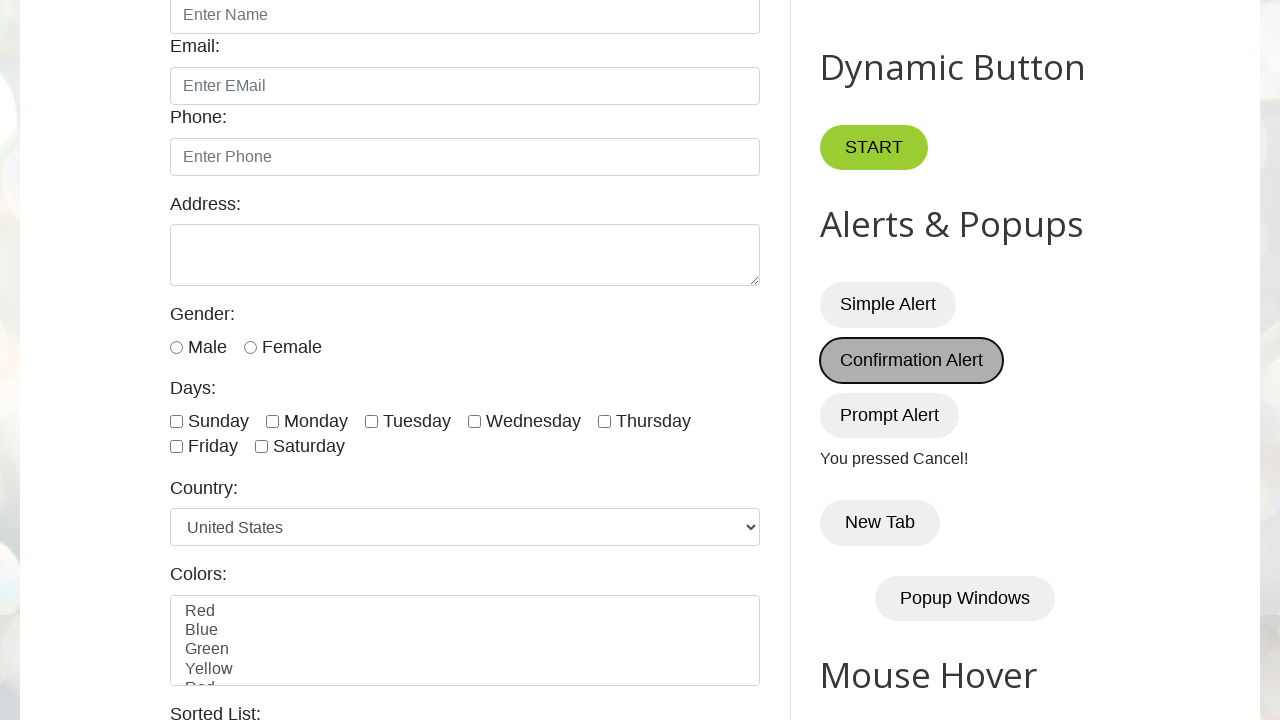

Waited for confirmation dialog to be processed and dismissed
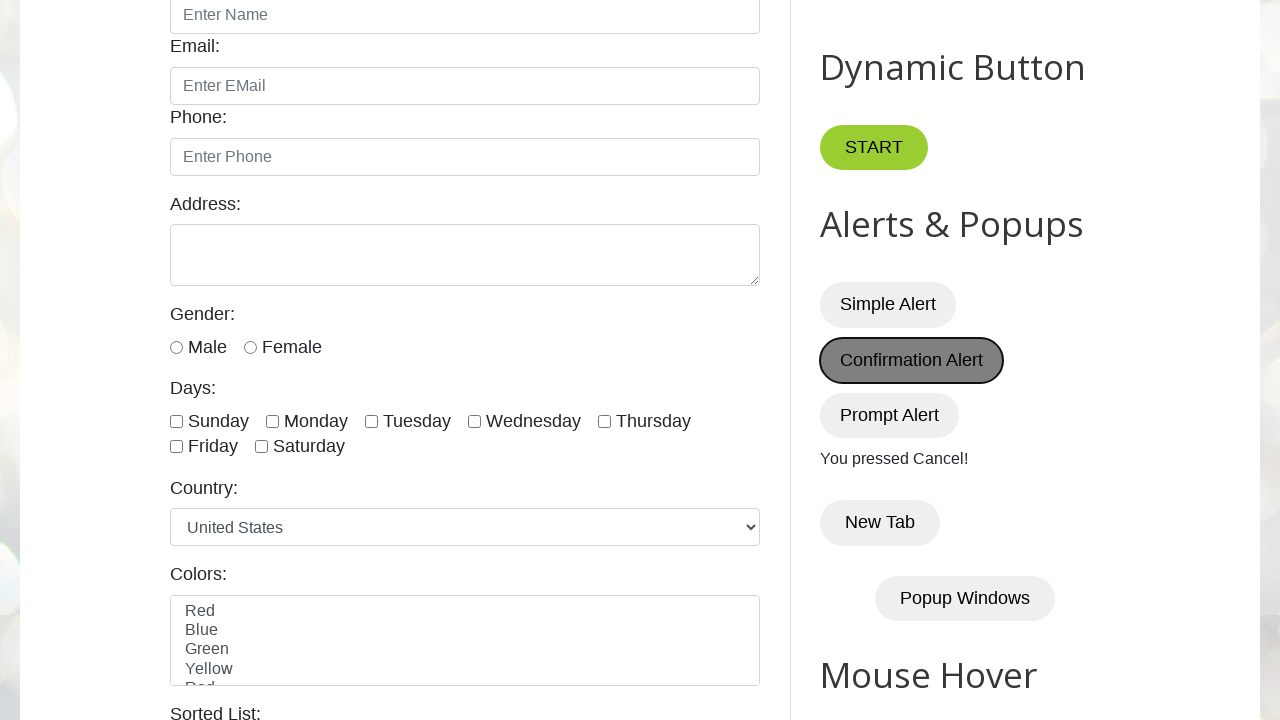

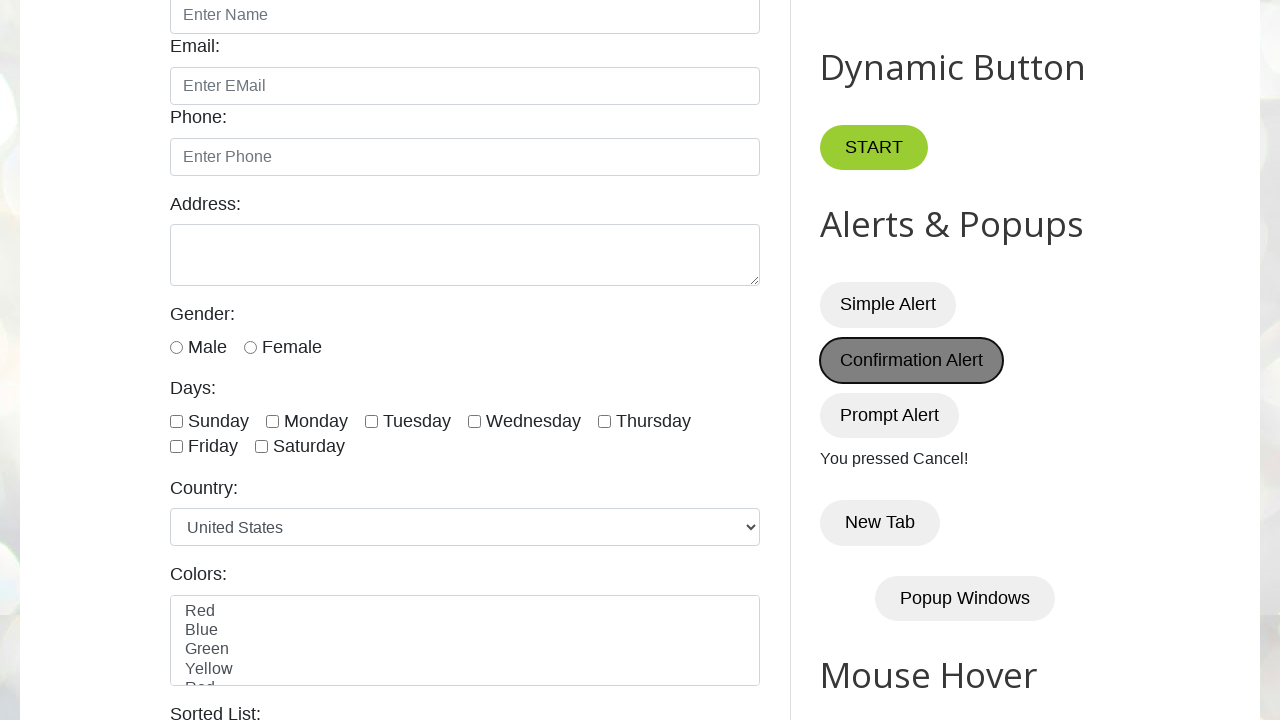